Tests browser window functionality by clicking a button that opens a new window on the DemoQA practice site

Starting URL: https://demoqa.com/browser-windows

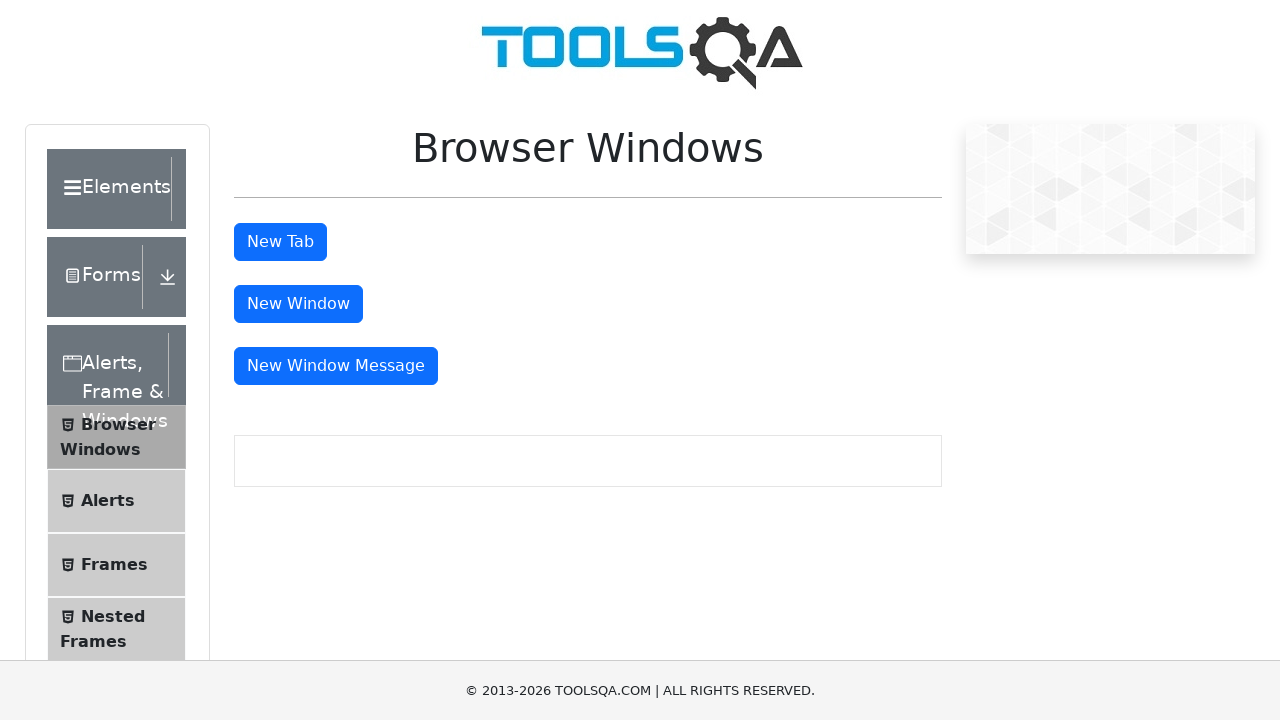

Navigated to DemoQA browser windows practice page
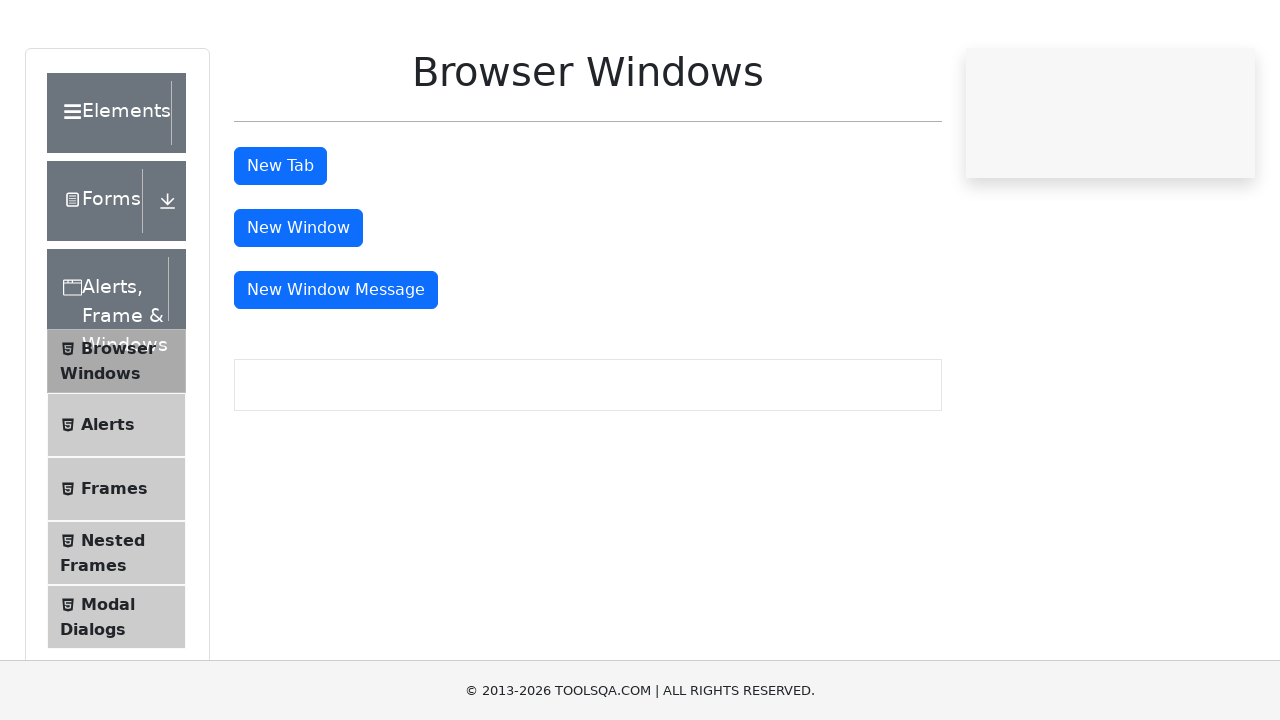

Clicked the 'New Window' button at (298, 304) on button#windowButton
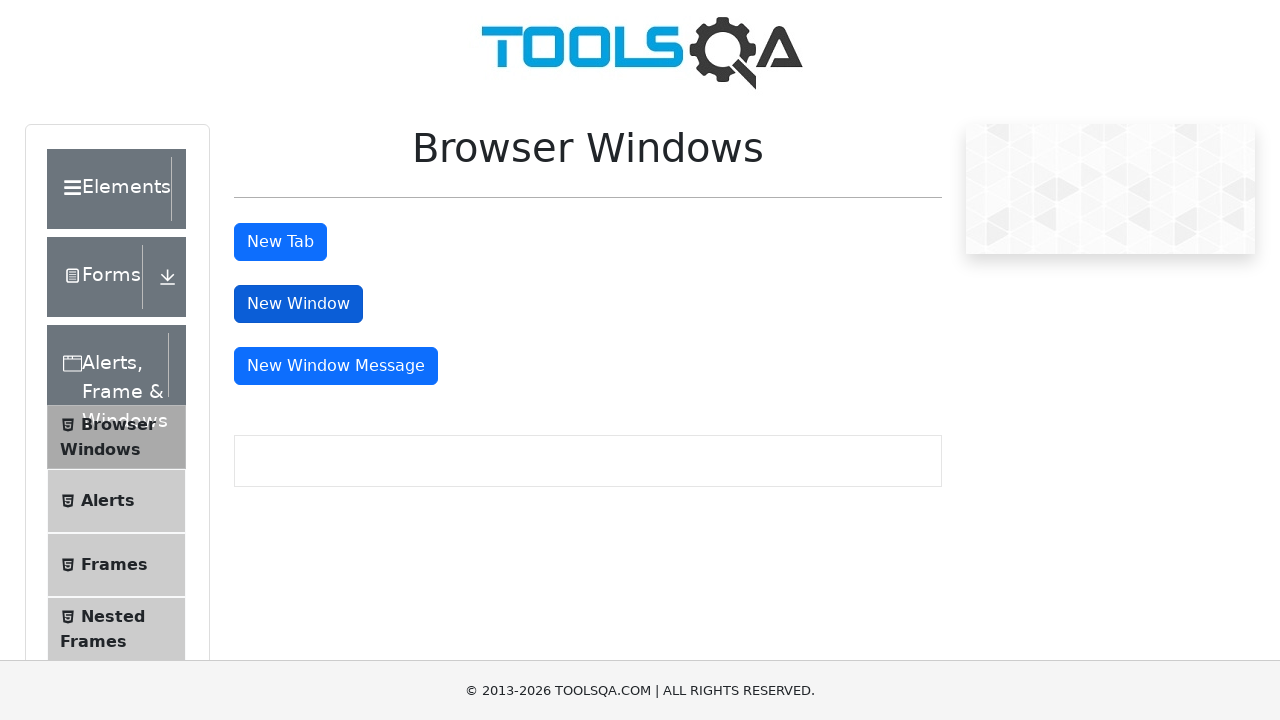

Waited 2 seconds for new window to open
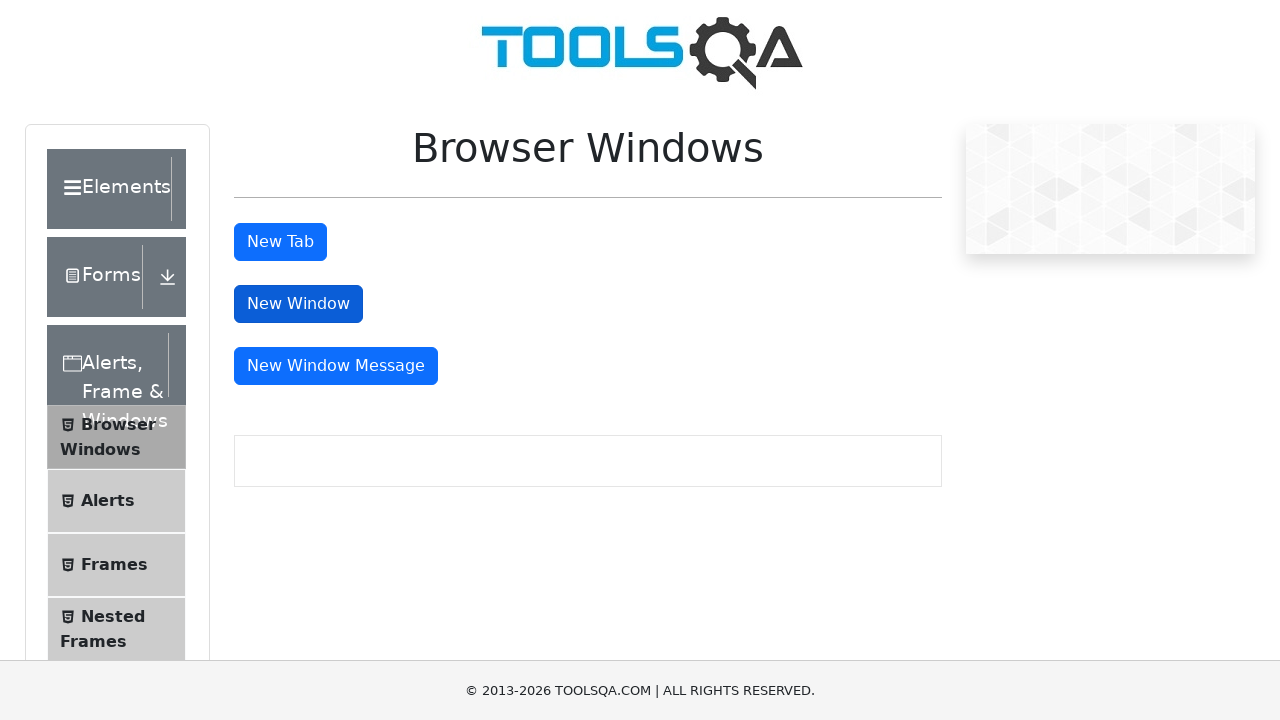

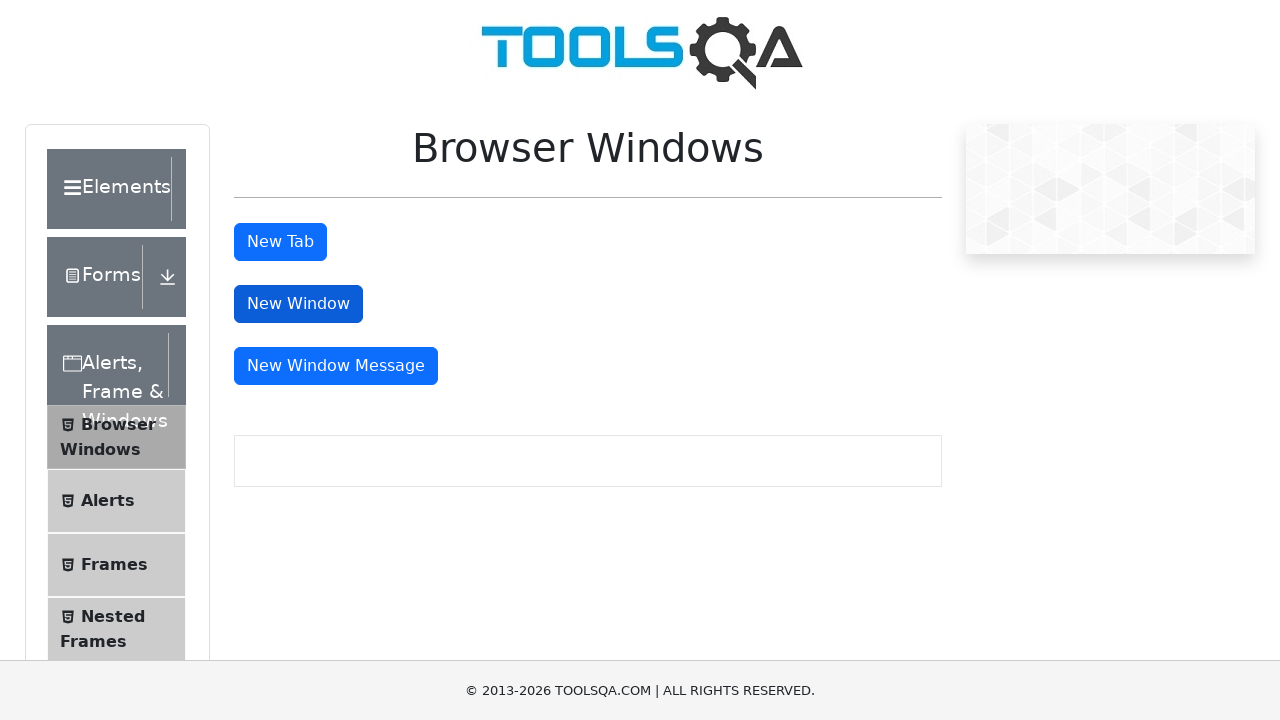